Tests a jQuery combo tree dropdown by clicking on it and selecting multiple choice options from the dropdown list

Starting URL: https://www.jqueryscript.net/demo/Drop-Down-Combo-Tree/

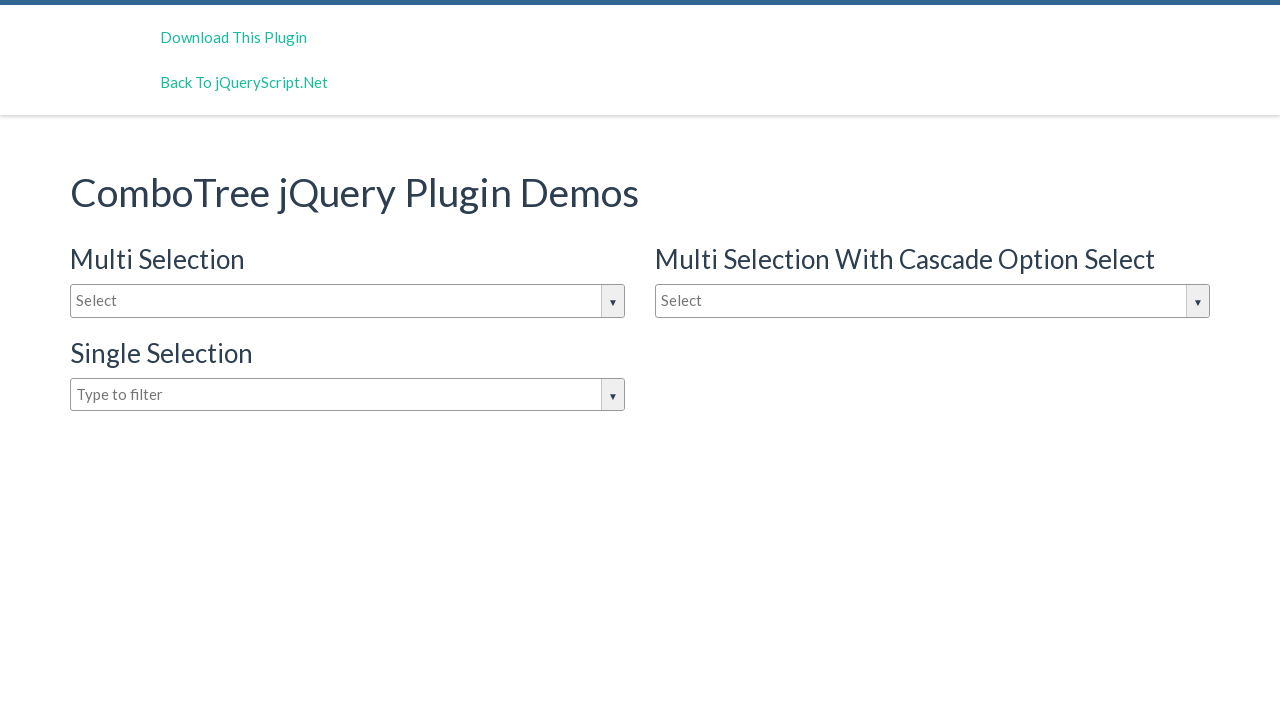

Clicked on the combo tree input box to open dropdown at (348, 301) on #justAnInputBox
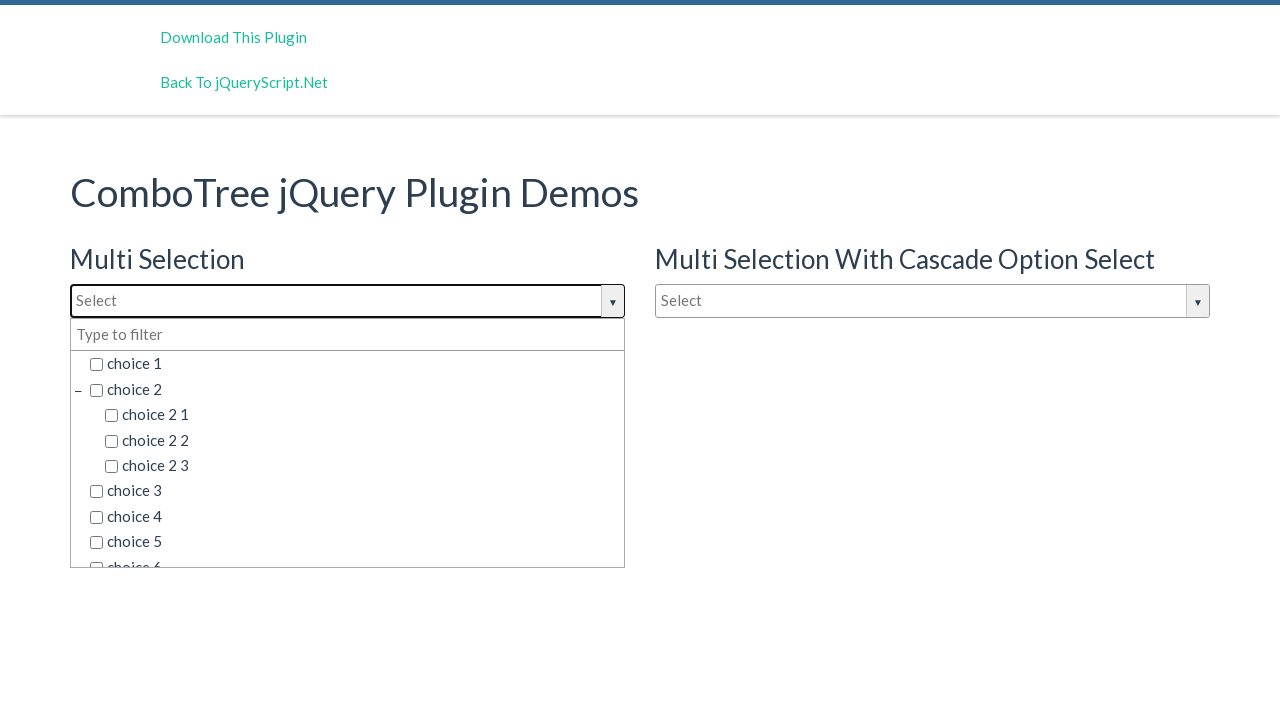

Dropdown items loaded and became visible
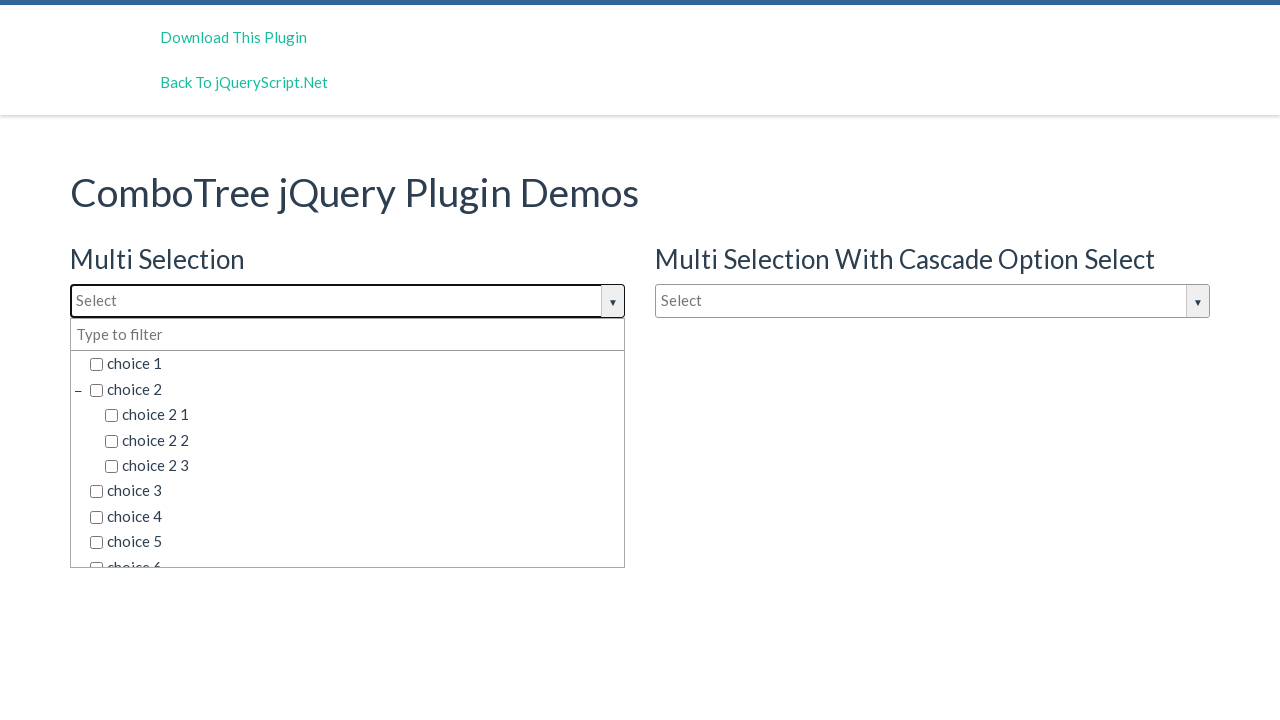

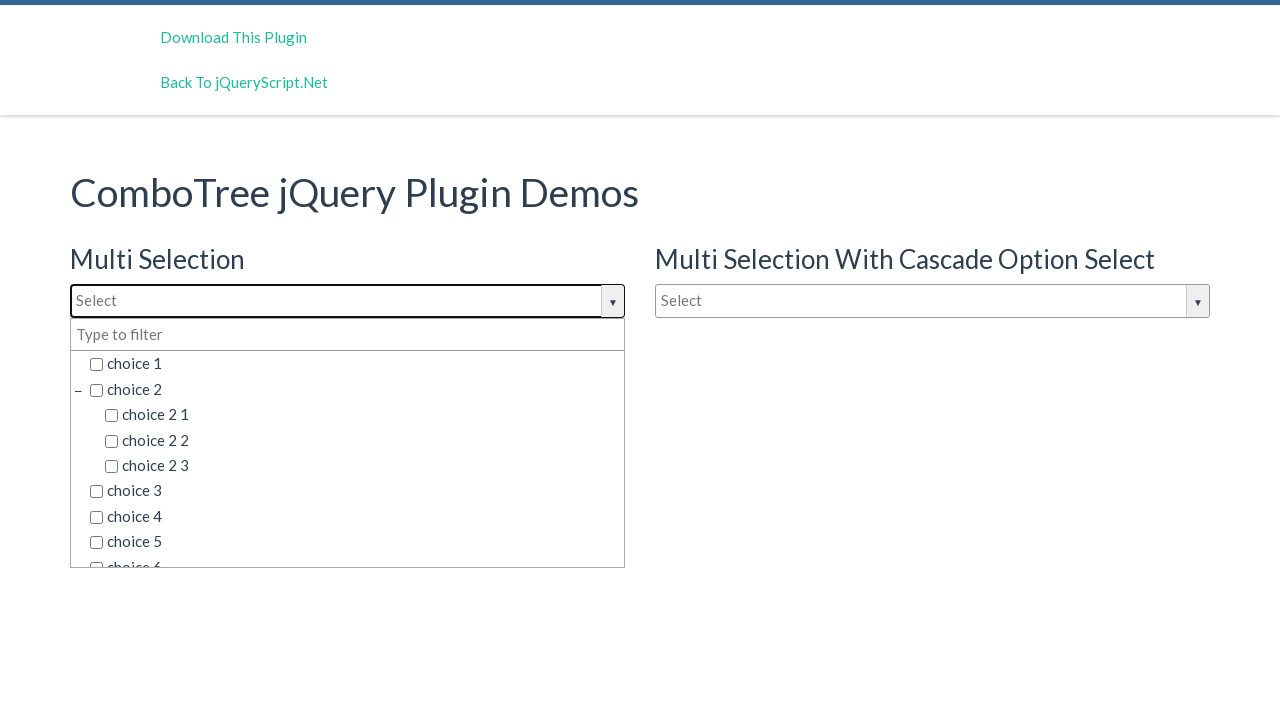